Tests the calculator's modulo functionality by computing 9 mod 3

Starting URL: http://juliemr.github.io/protractor-demo/

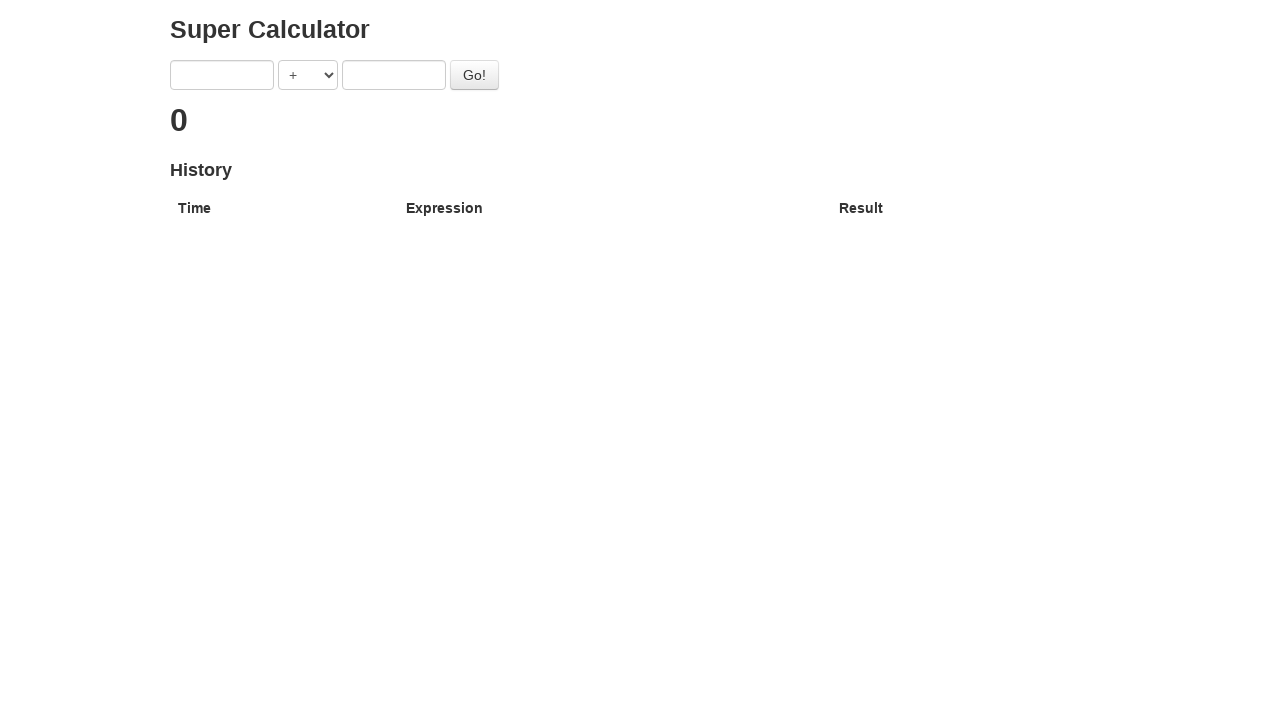

Filled first input field with '9' on input[ng-model='first']
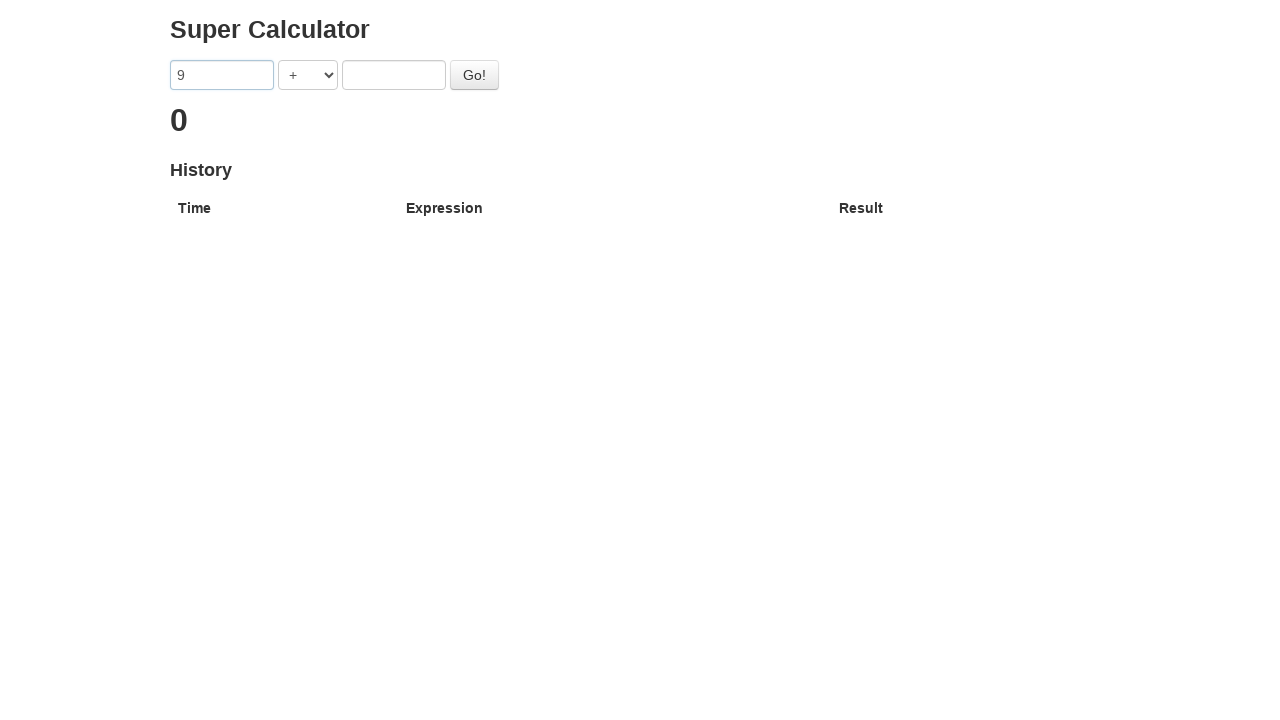

Filled second input field with '3' on input[ng-model='second']
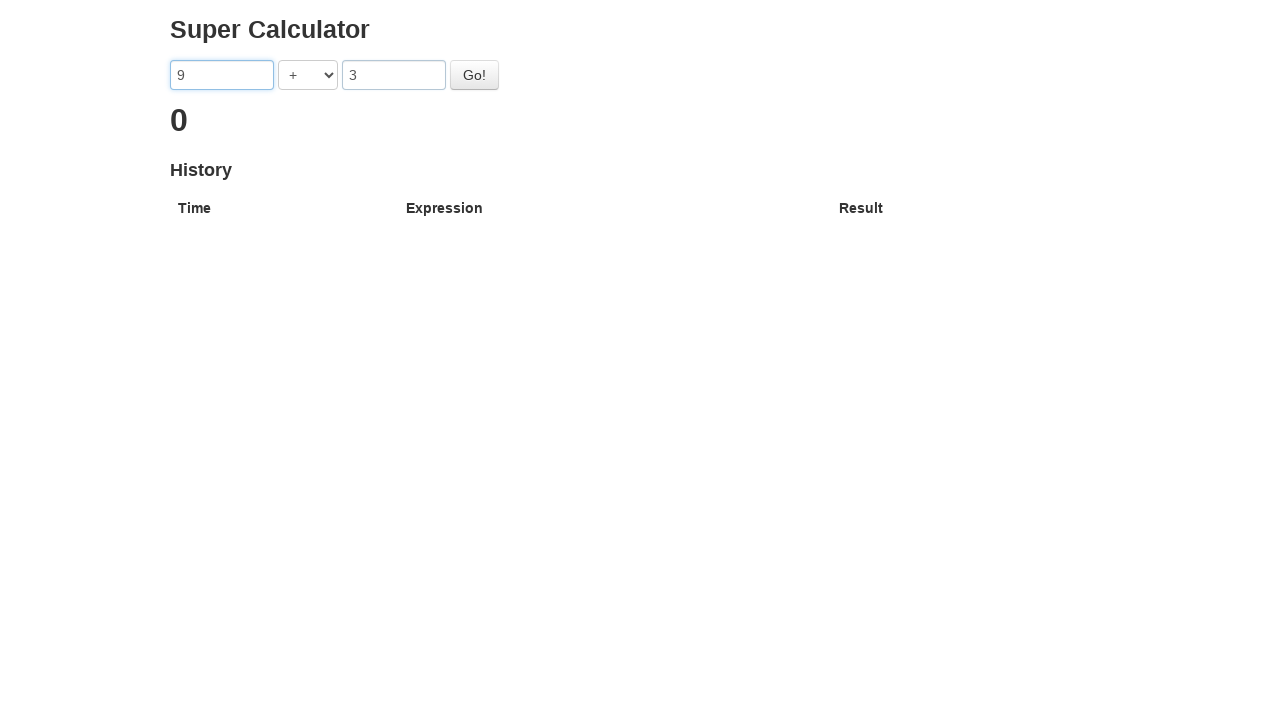

Selected modulo operator '%' from dropdown on select[ng-model='operator']
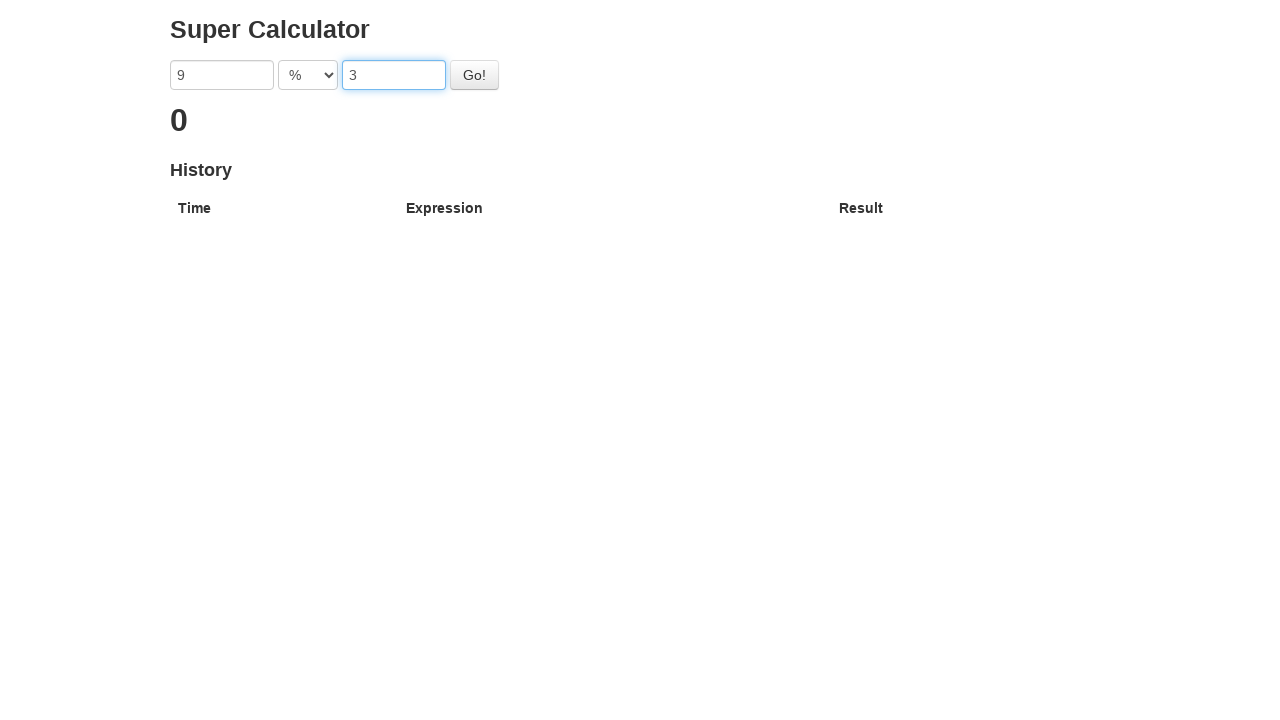

Clicked go button to compute modulo result at (474, 75) on #gobutton
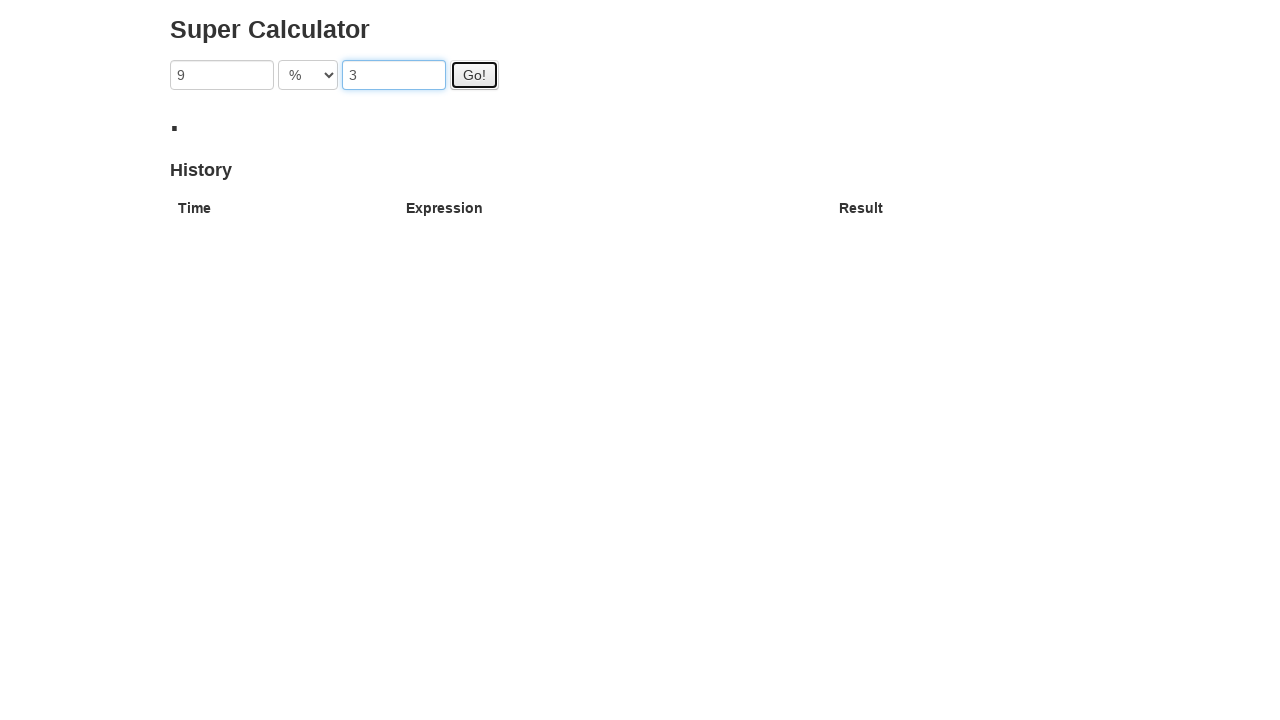

Result displayed (9 mod 3 = 0)
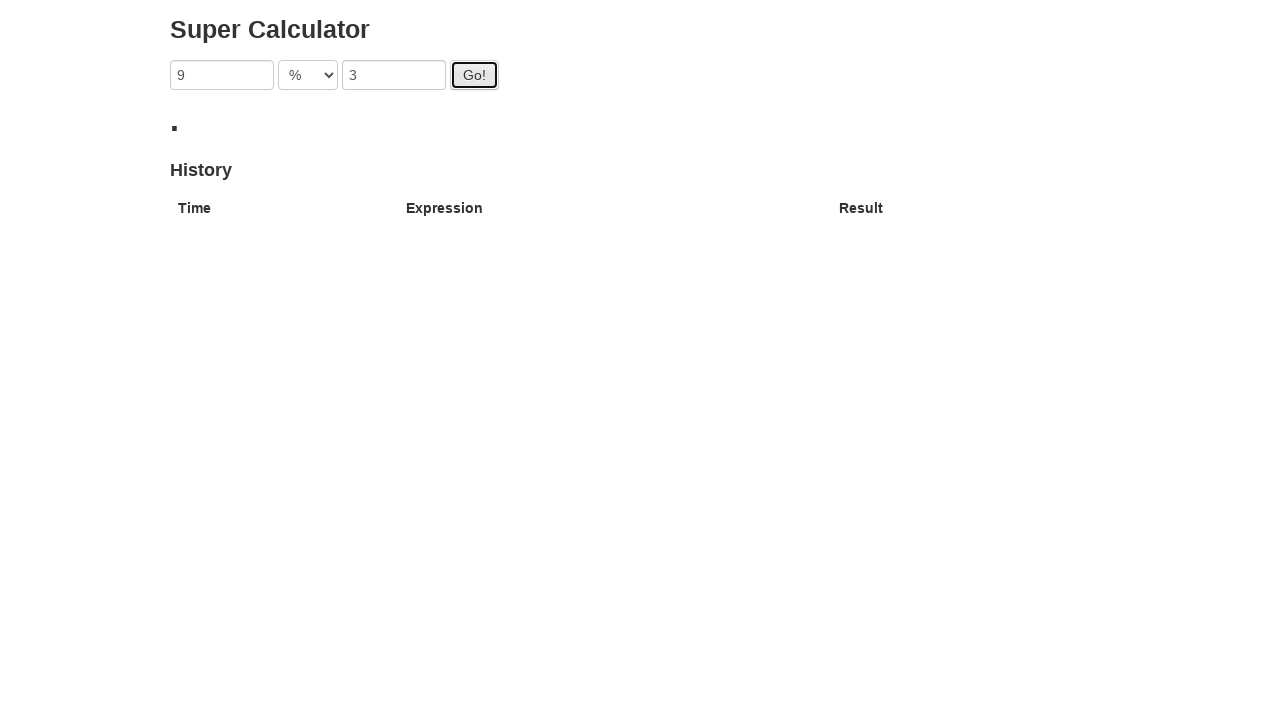

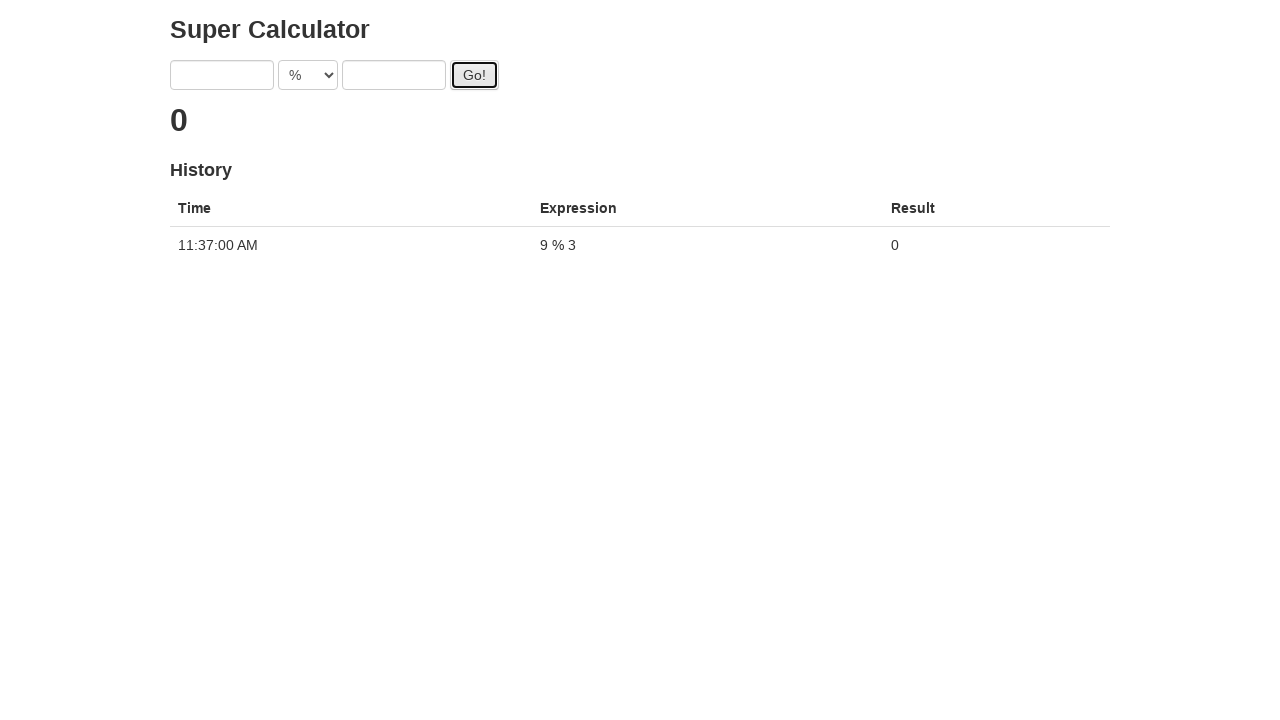